Tests dropdown selection functionality by selecting different options from a course dropdown using select by value method

Starting URL: https://www.hyrtutorials.com/p/html-dropdown-elements-practice.html

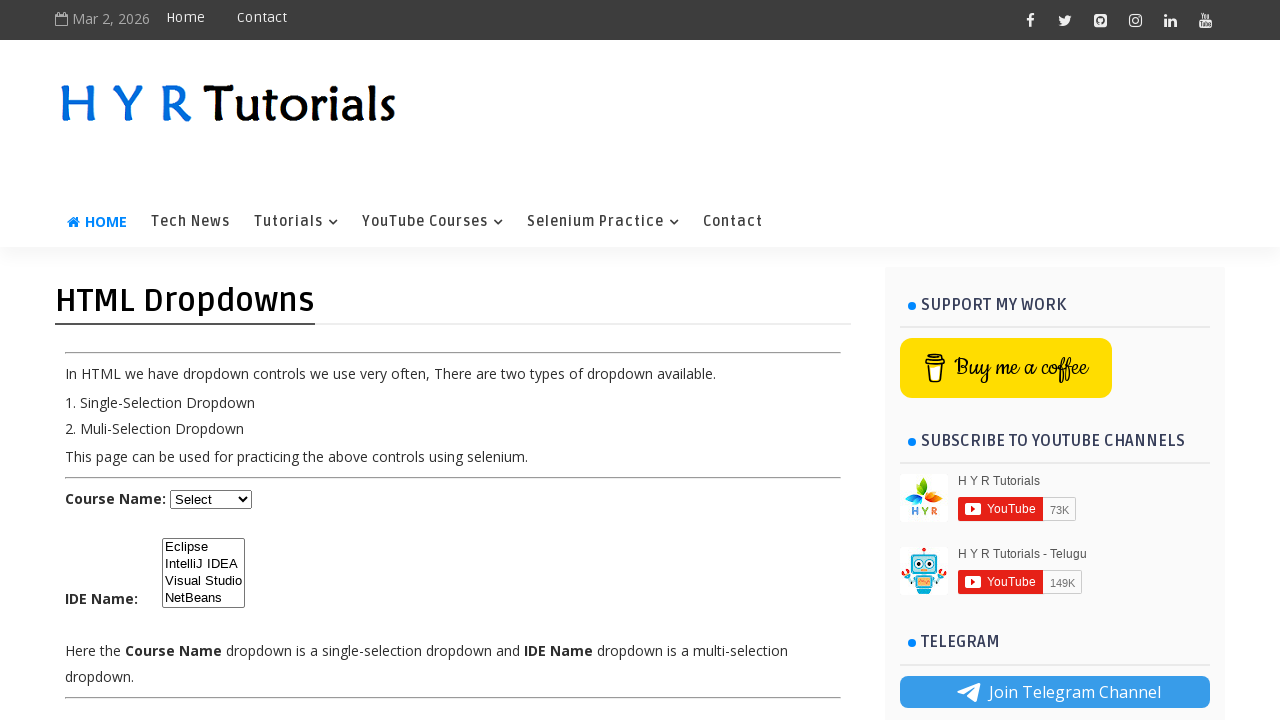

Selected 'Python' from course dropdown on #course
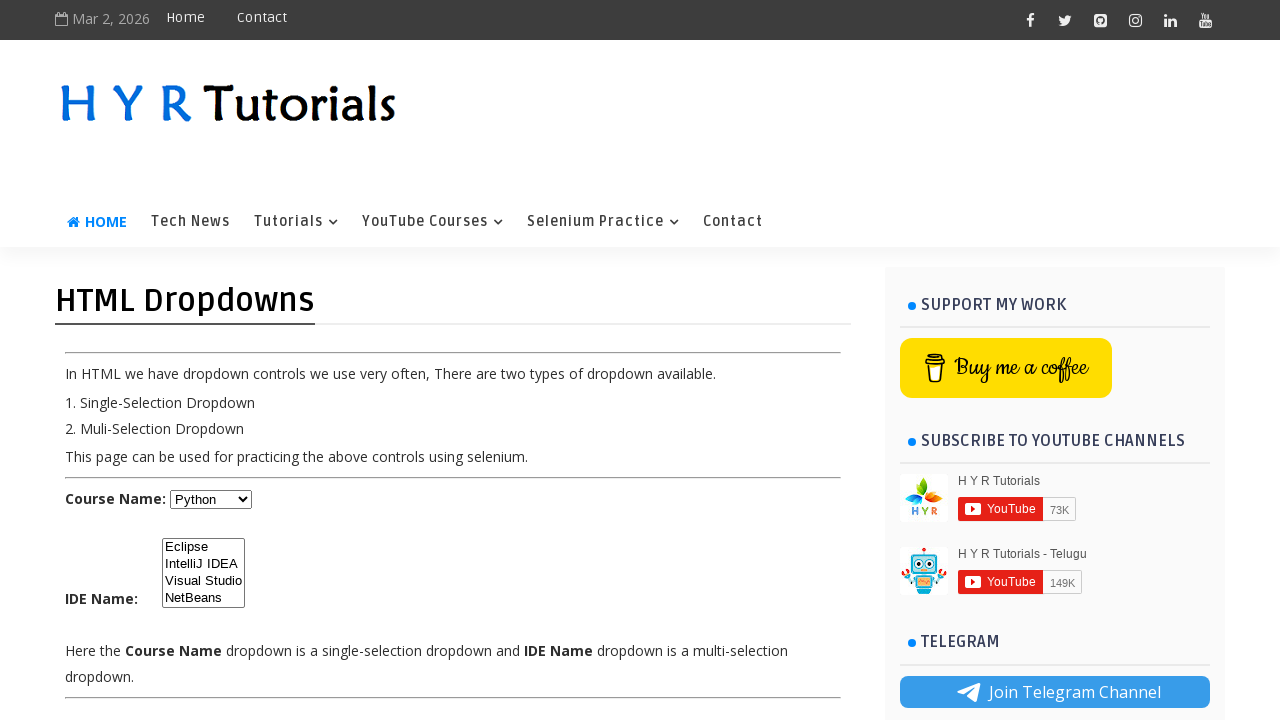

Selected 'Java' from course dropdown on #course
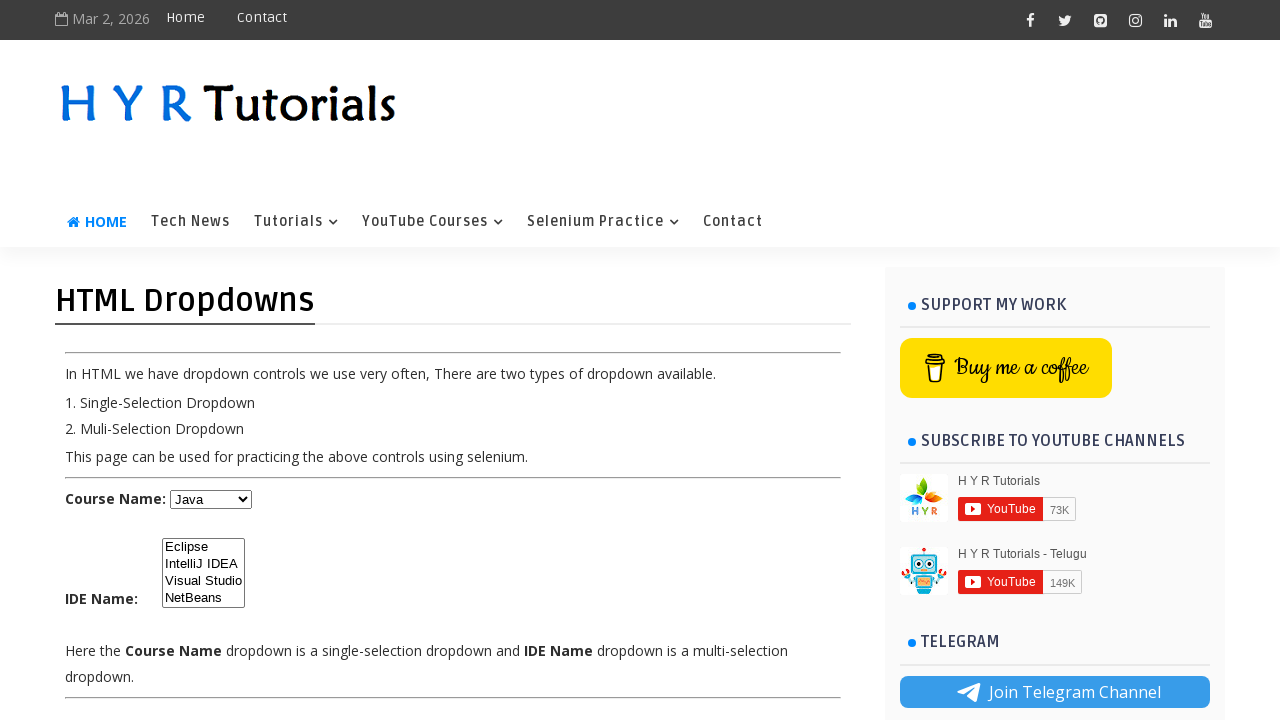

Selected 'Javascript' from course dropdown on #course
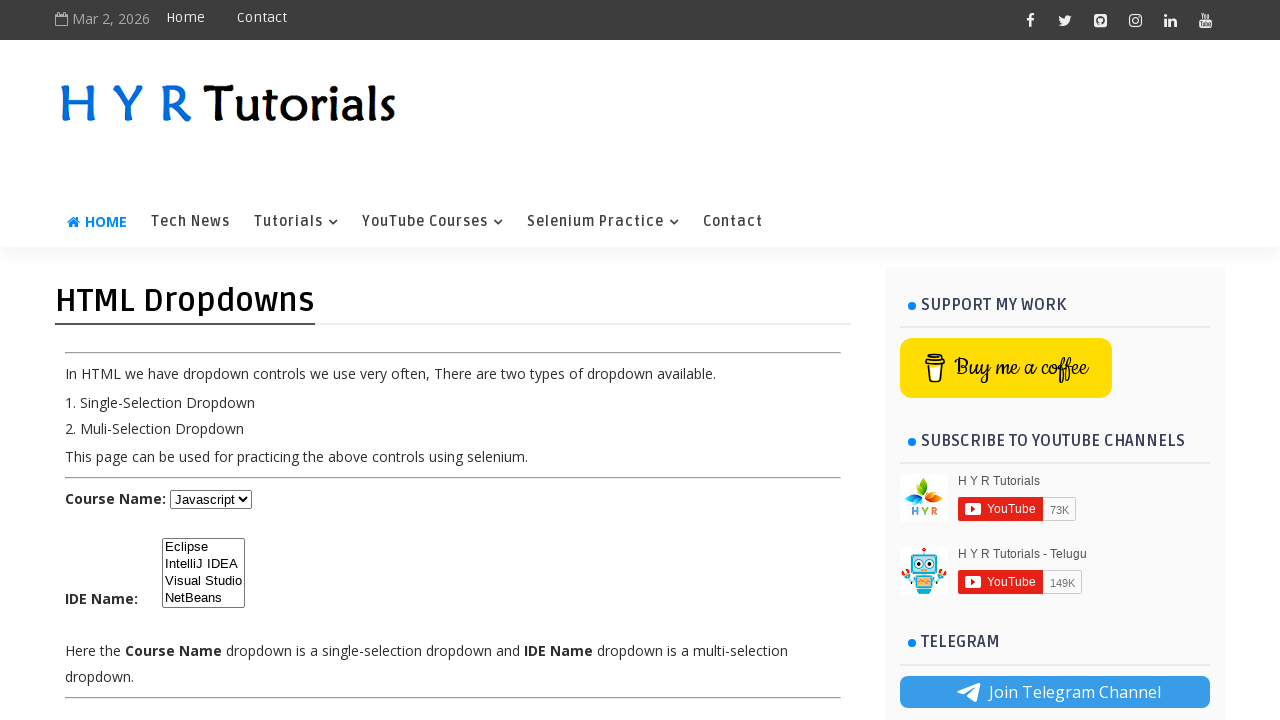

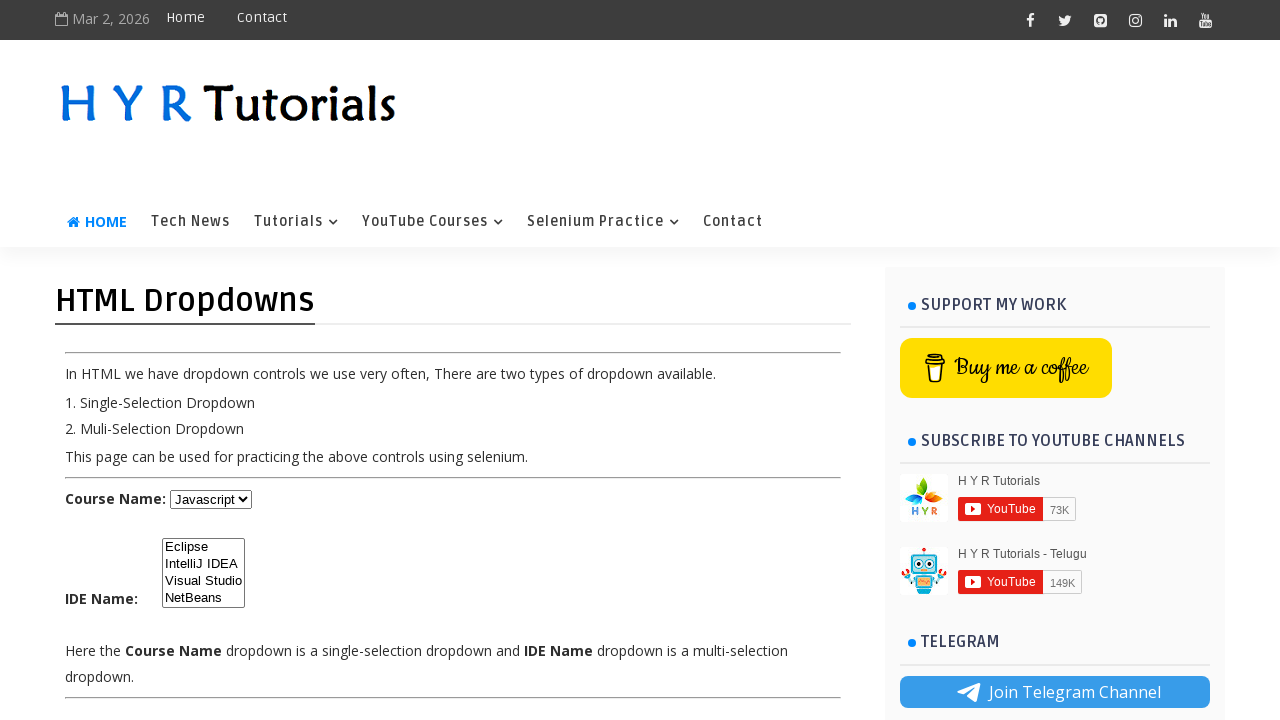